Practices various Selenium locator strategies on a demo site by attempting login with incorrect credentials, using the forgot password flow to reset, and then successfully logging in with correct credentials.

Starting URL: https://rahulshettyacademy.com/locatorspractice/

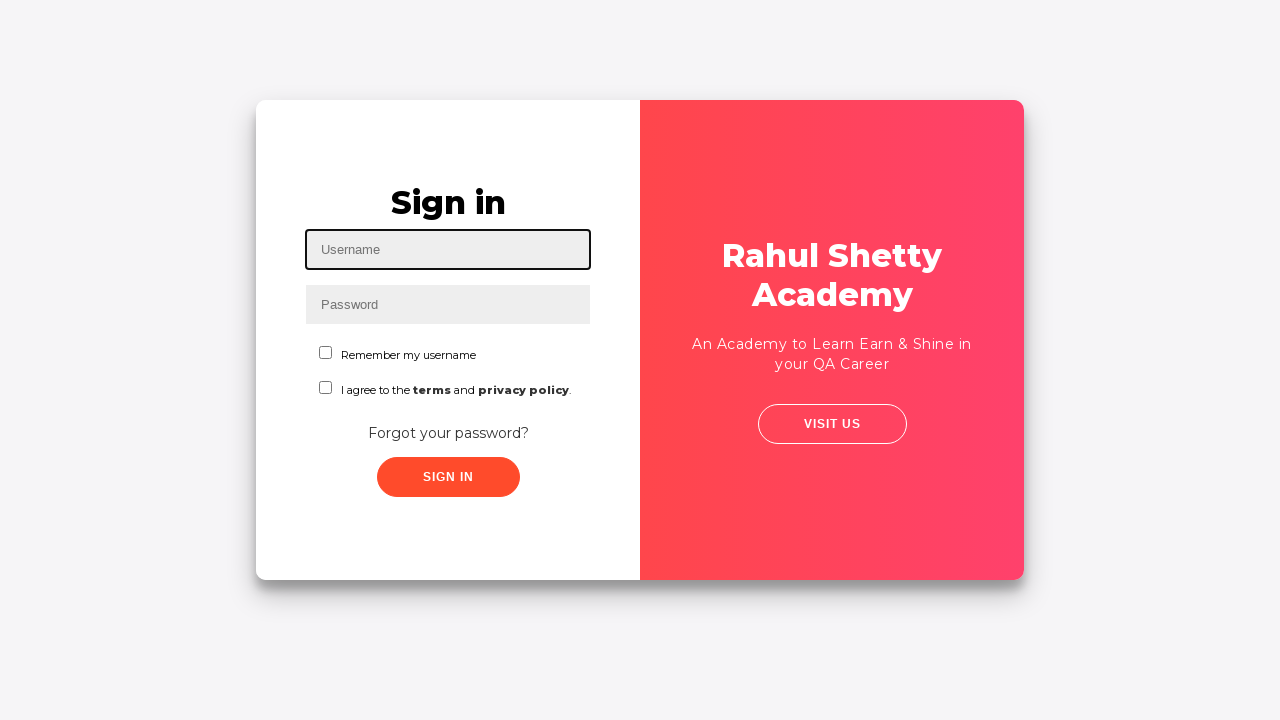

Filled username field with 'rahul' on #inputUsername
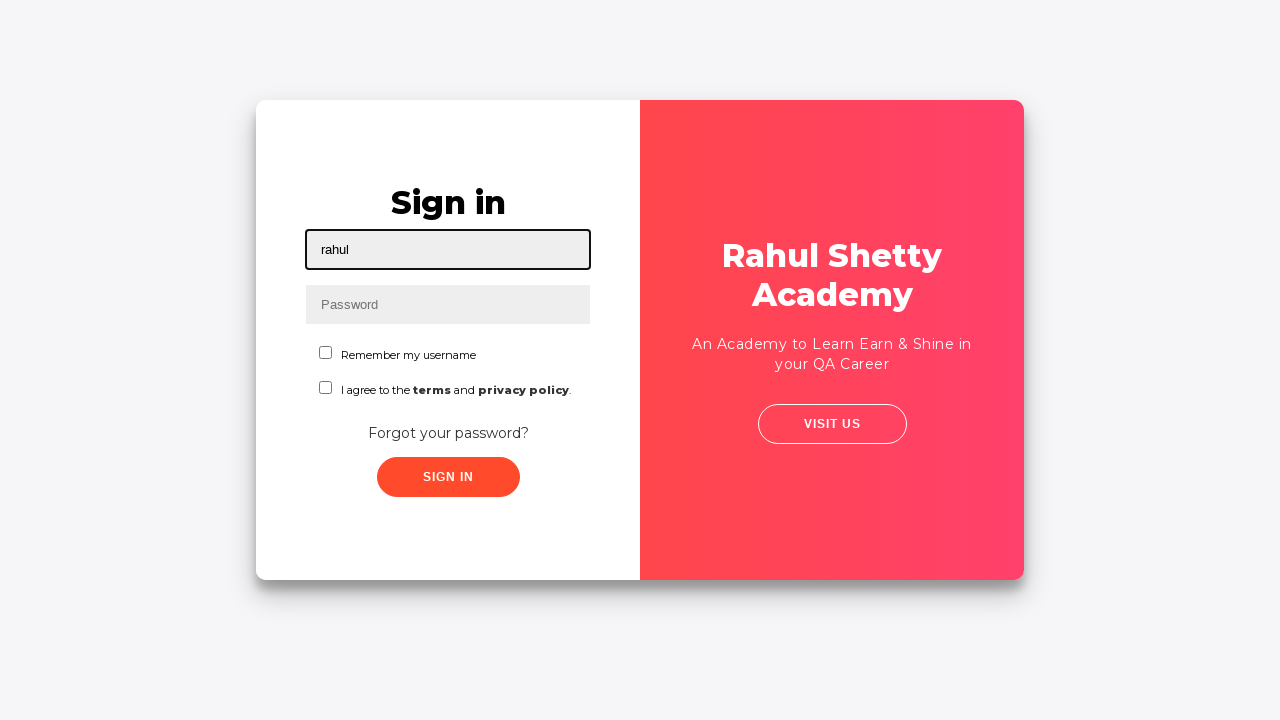

Filled password field with incorrect password 'hello123' on input[name='inputPassword']
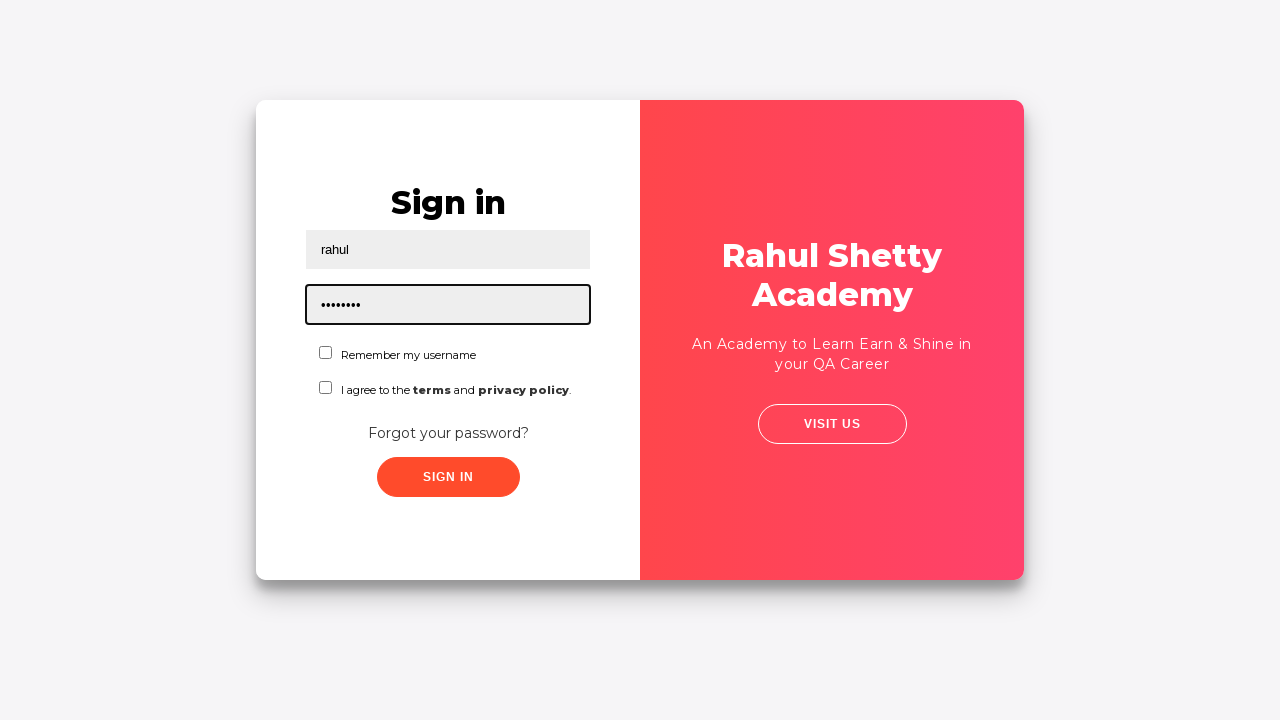

Clicked sign in button at (448, 477) on .signInBtn
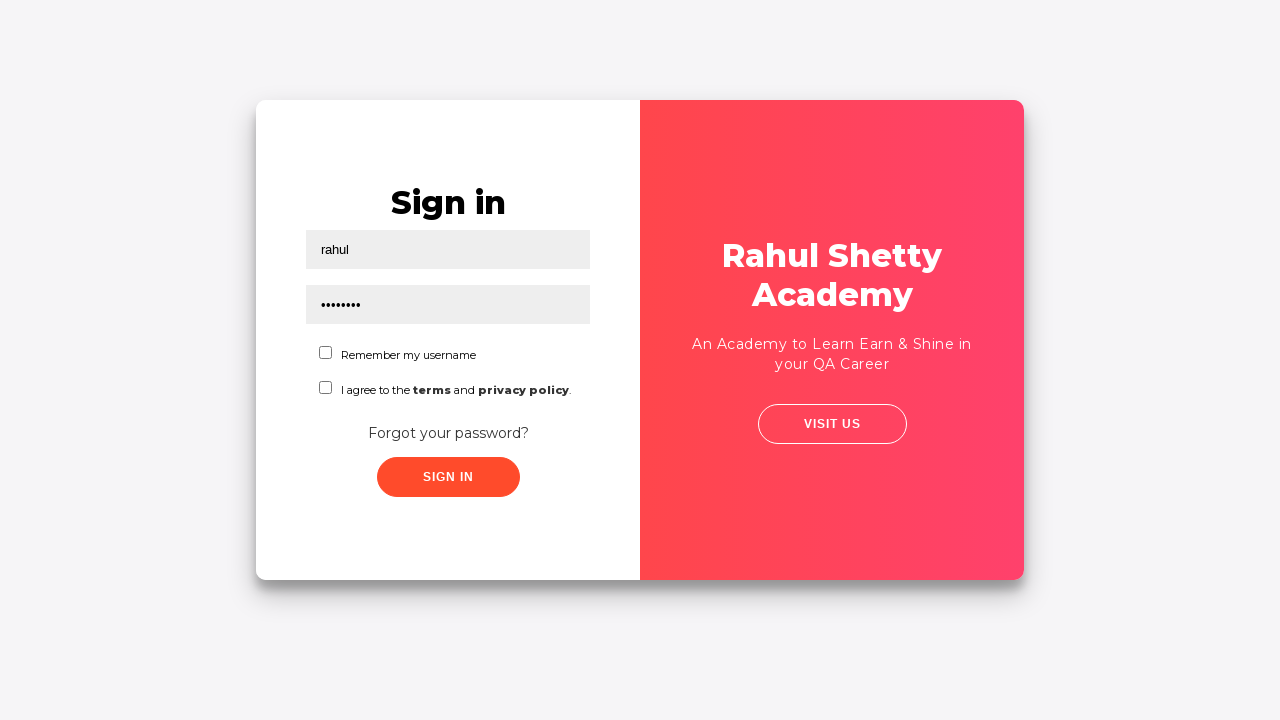

Error message appeared after failed login attempt
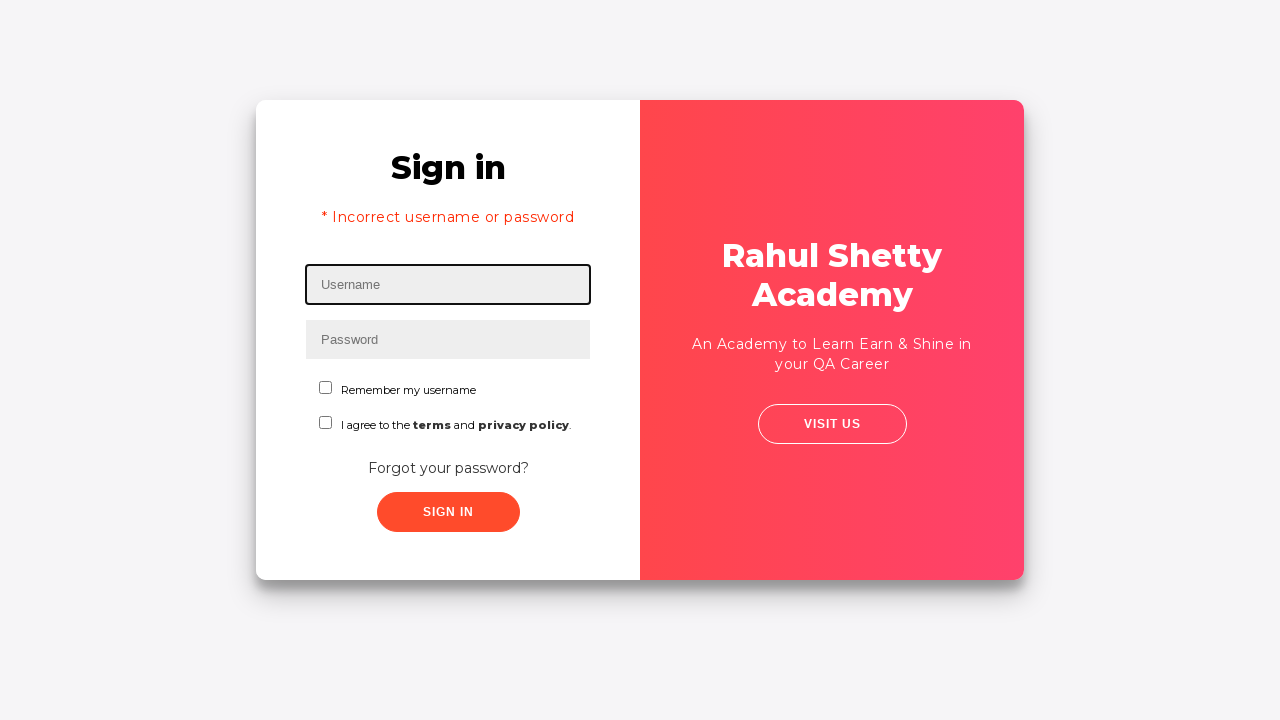

Clicked 'Forgot your password?' link at (448, 468) on text=Forgot your password?
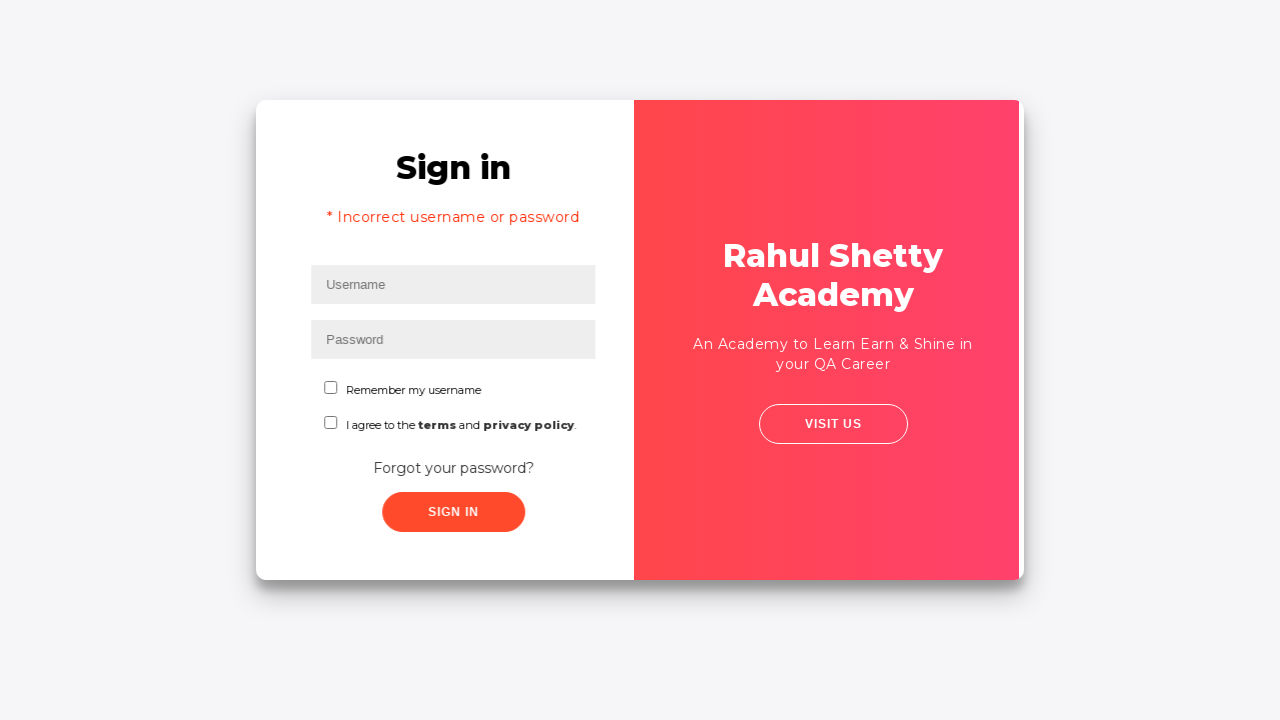

Waited for forgot password form to load
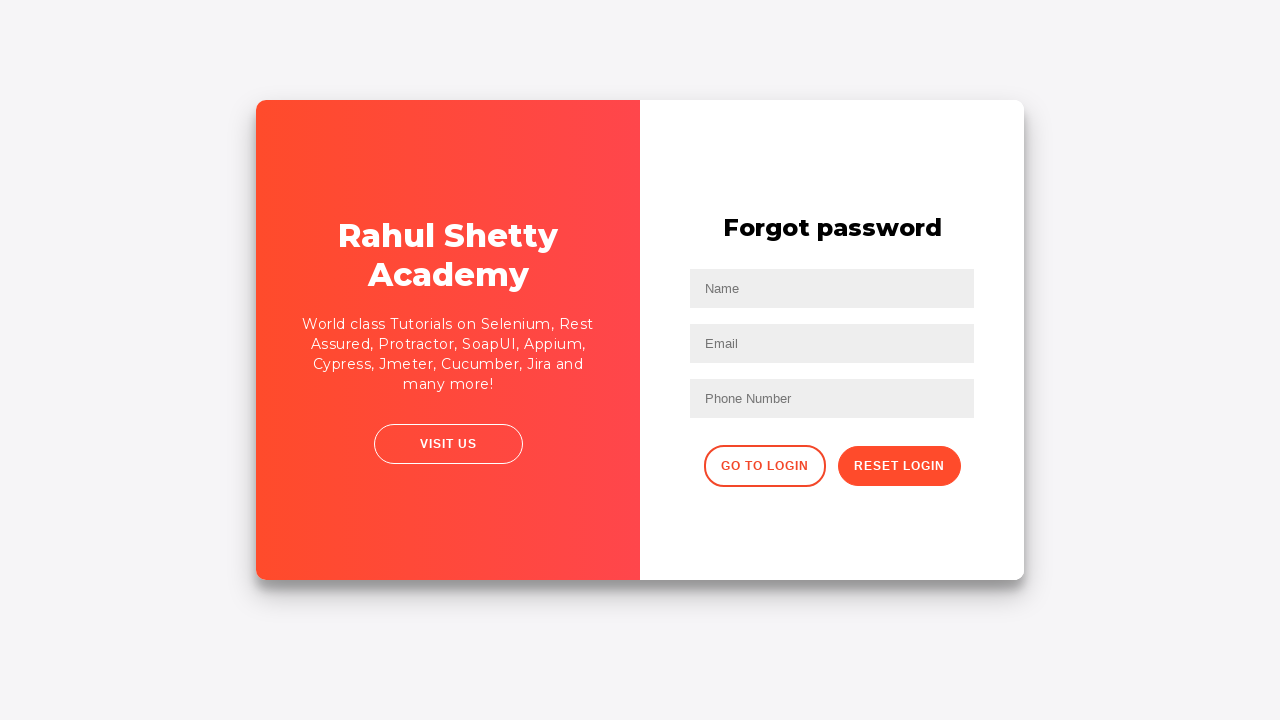

Filled name field with 'John' in forgot password form on input[placeholder='Name']
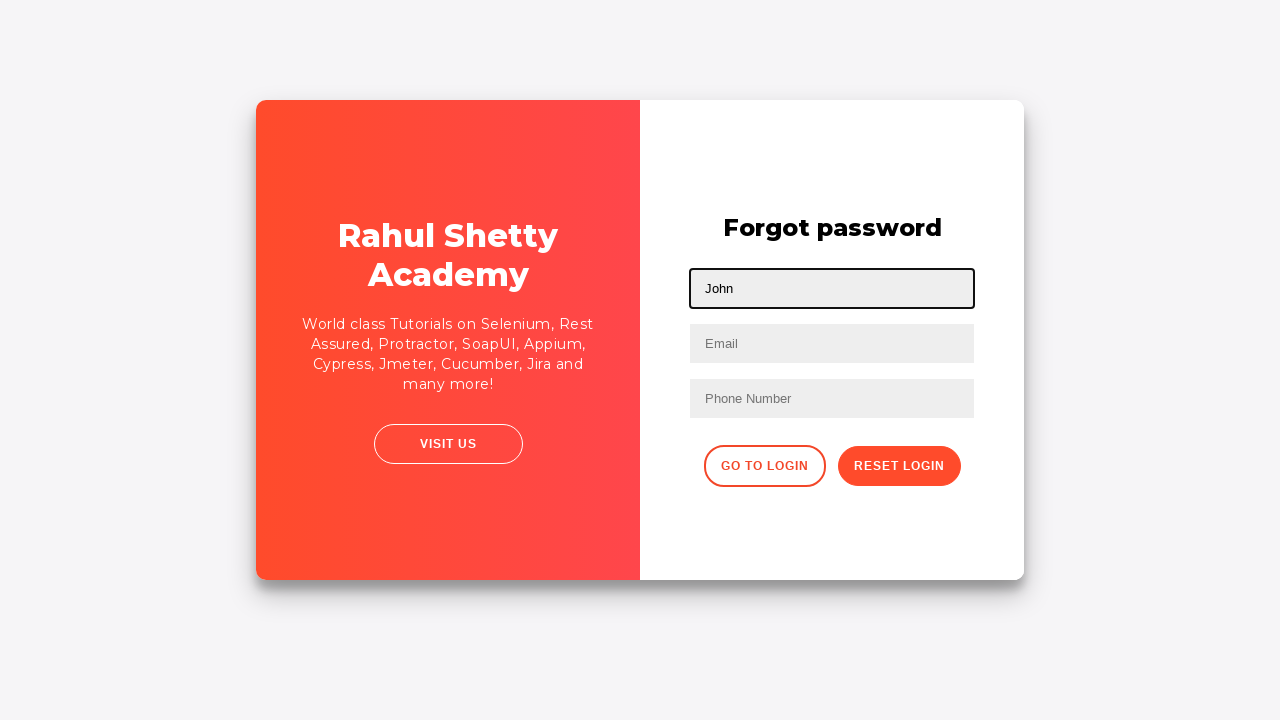

Filled email field with 'john@rsa.com' in forgot password form on input[placeholder='Email']
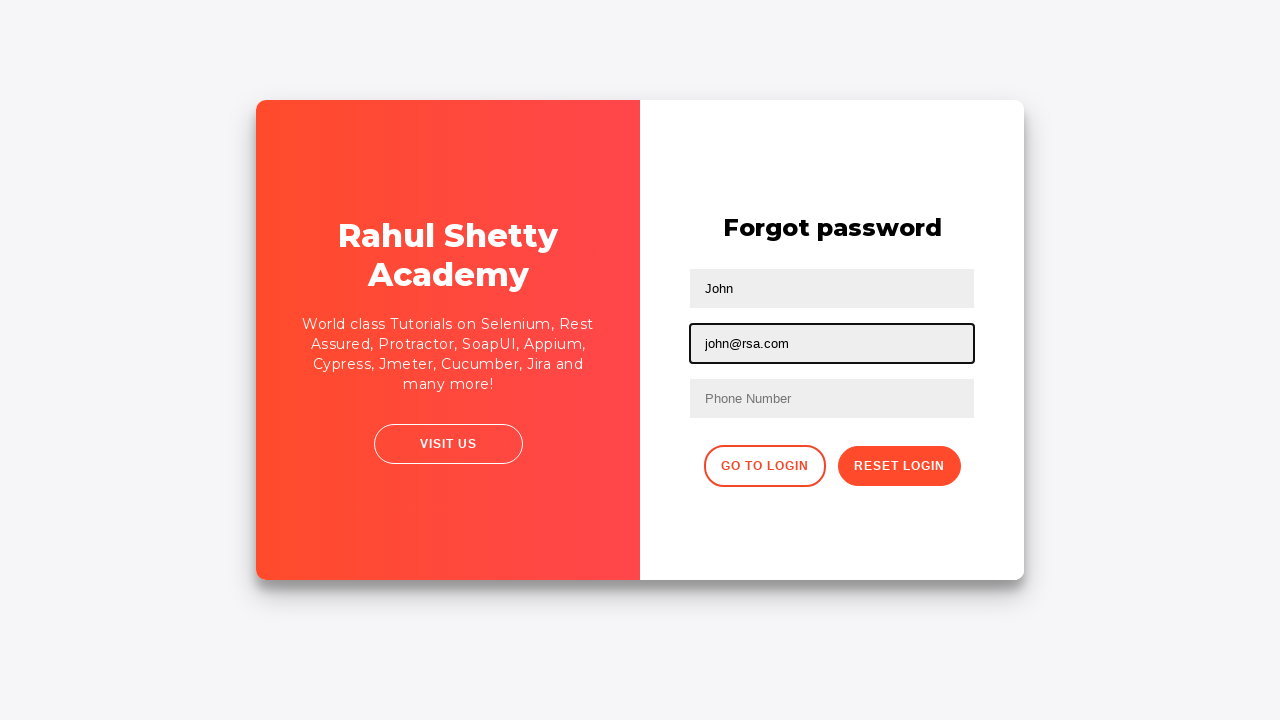

Cleared the email field on input[type='text'] >> nth=2
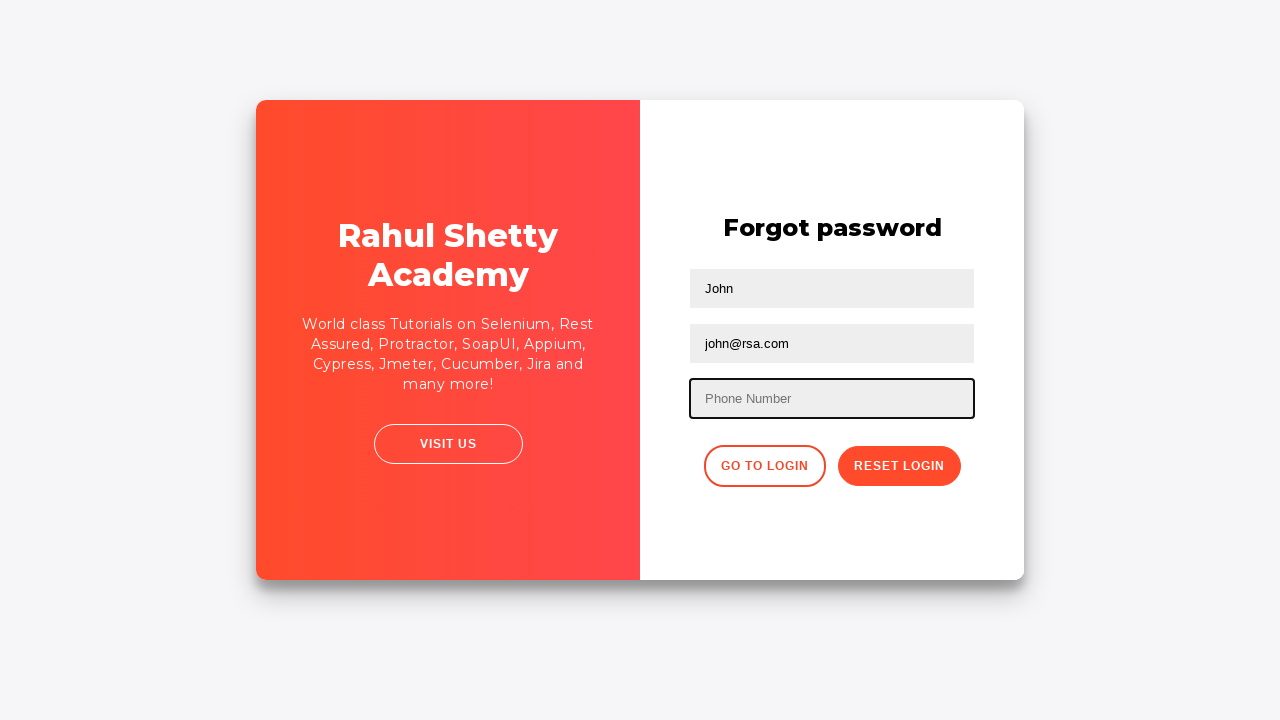

Re-filled email field with 'john@gmail.com' on input[type='text'] >> nth=2
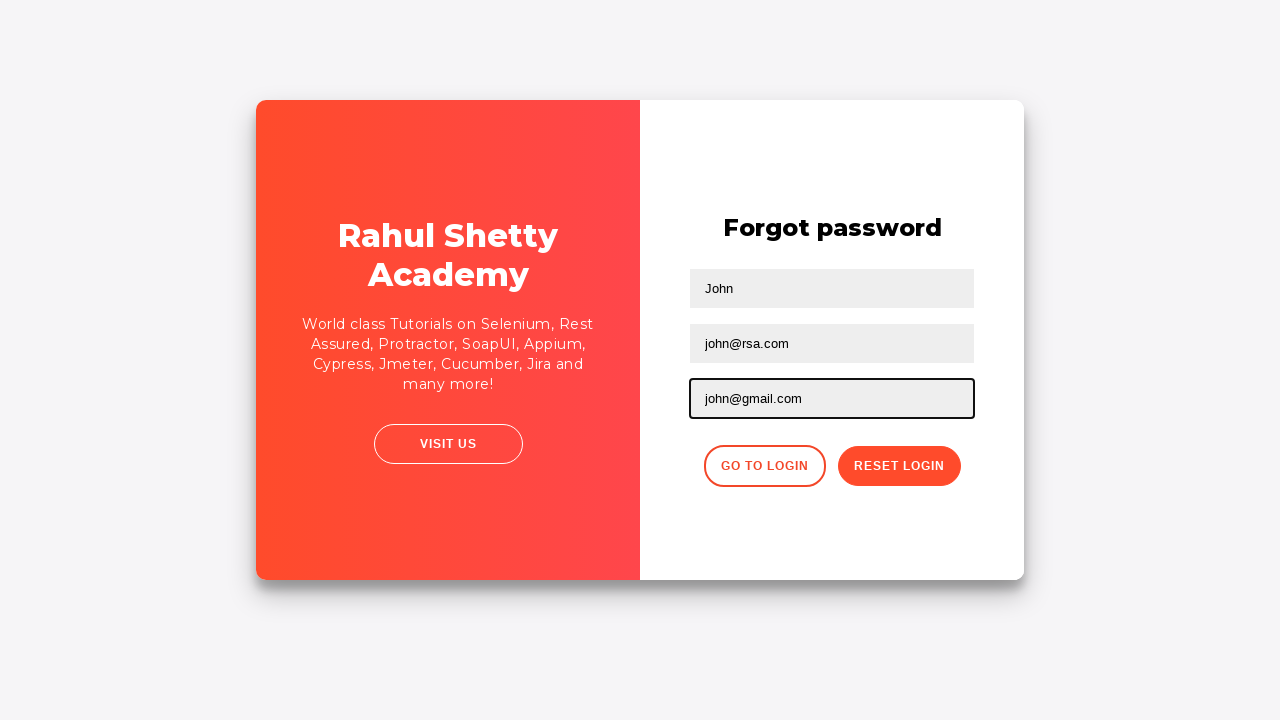

Filled phone number field with '9864353253' on form input >> nth=3
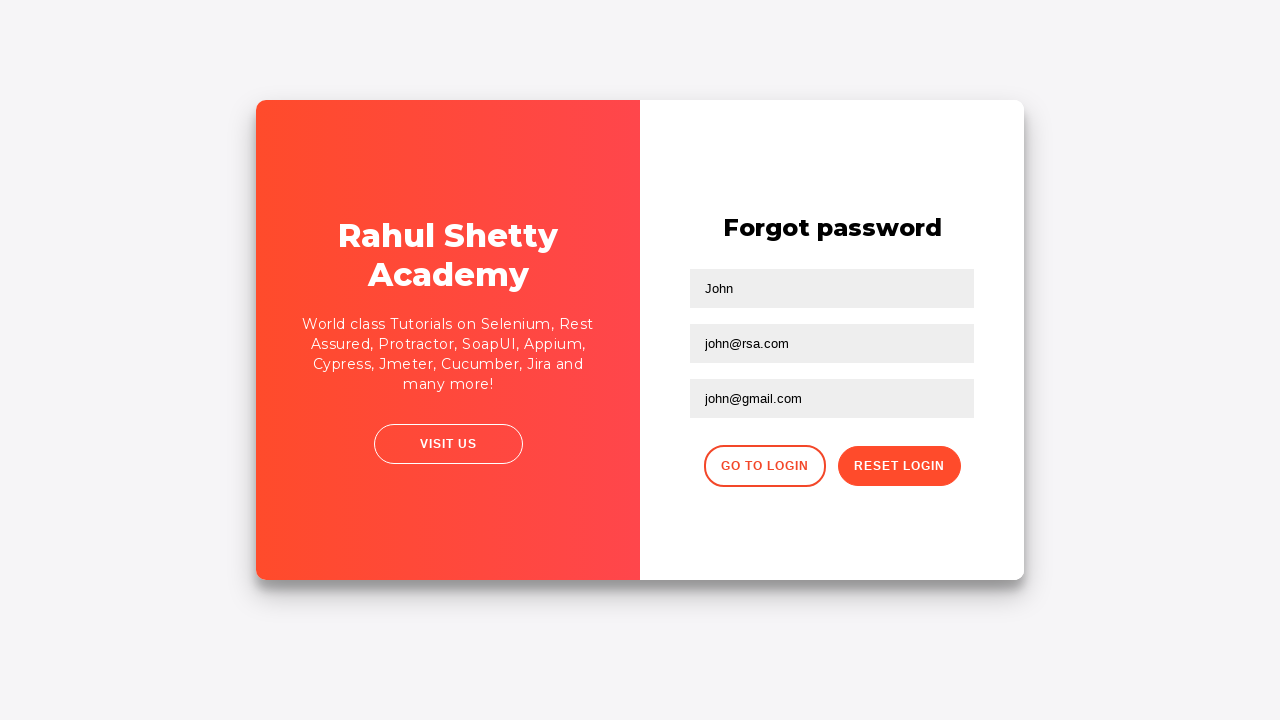

Clicked reset password button at (899, 466) on .reset-pwd-btn
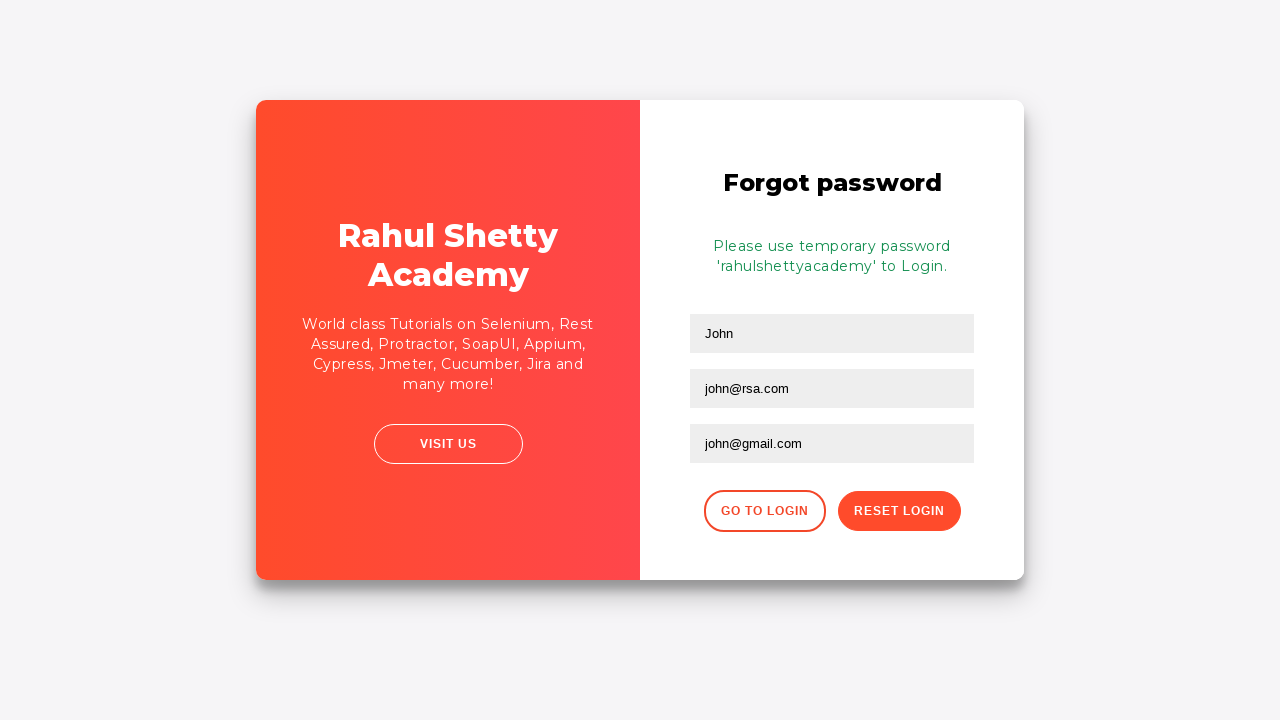

Password reset confirmation message displayed
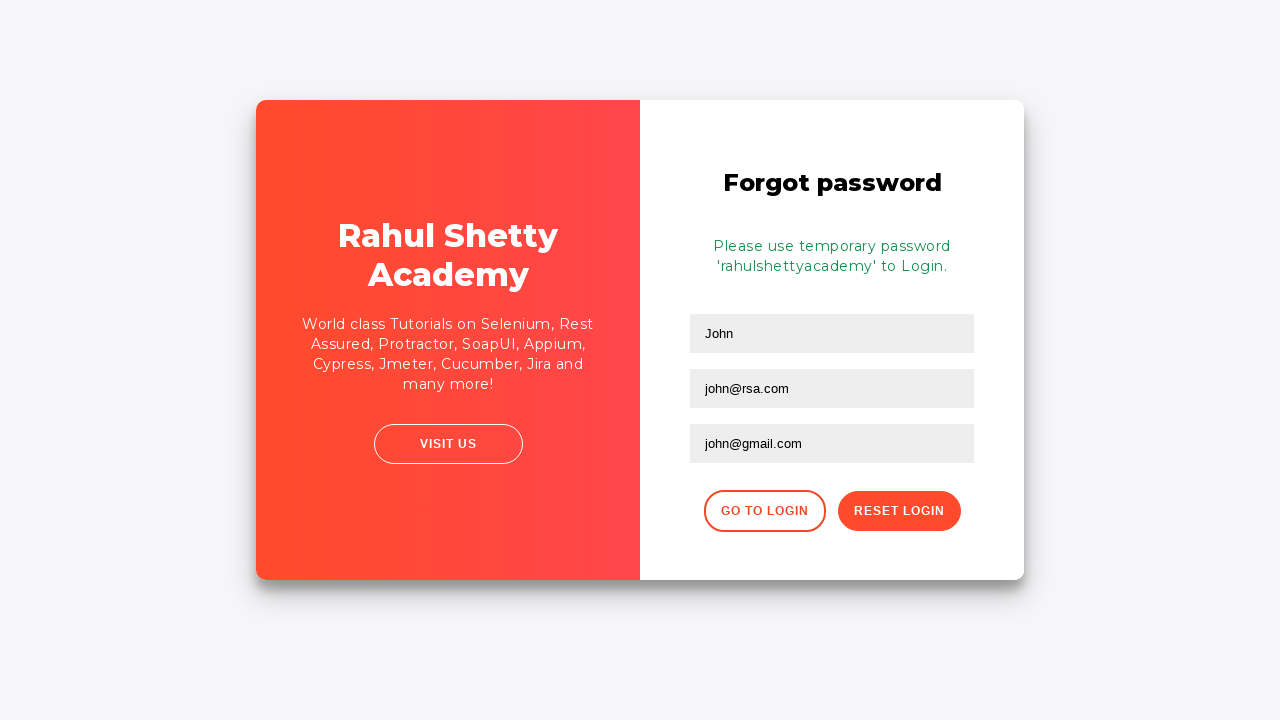

Clicked button to return to login page at (764, 511) on div.forgot-pwd-btn-conainer button:first-child
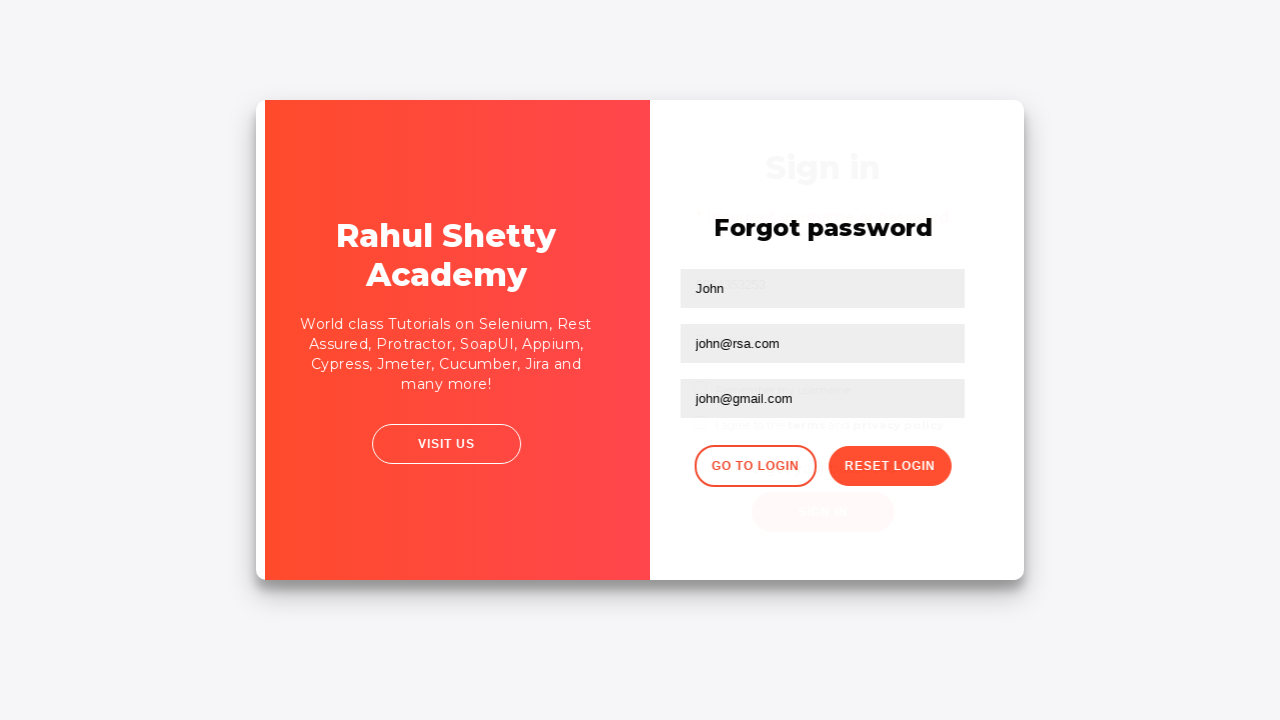

Waited for login page to fully load
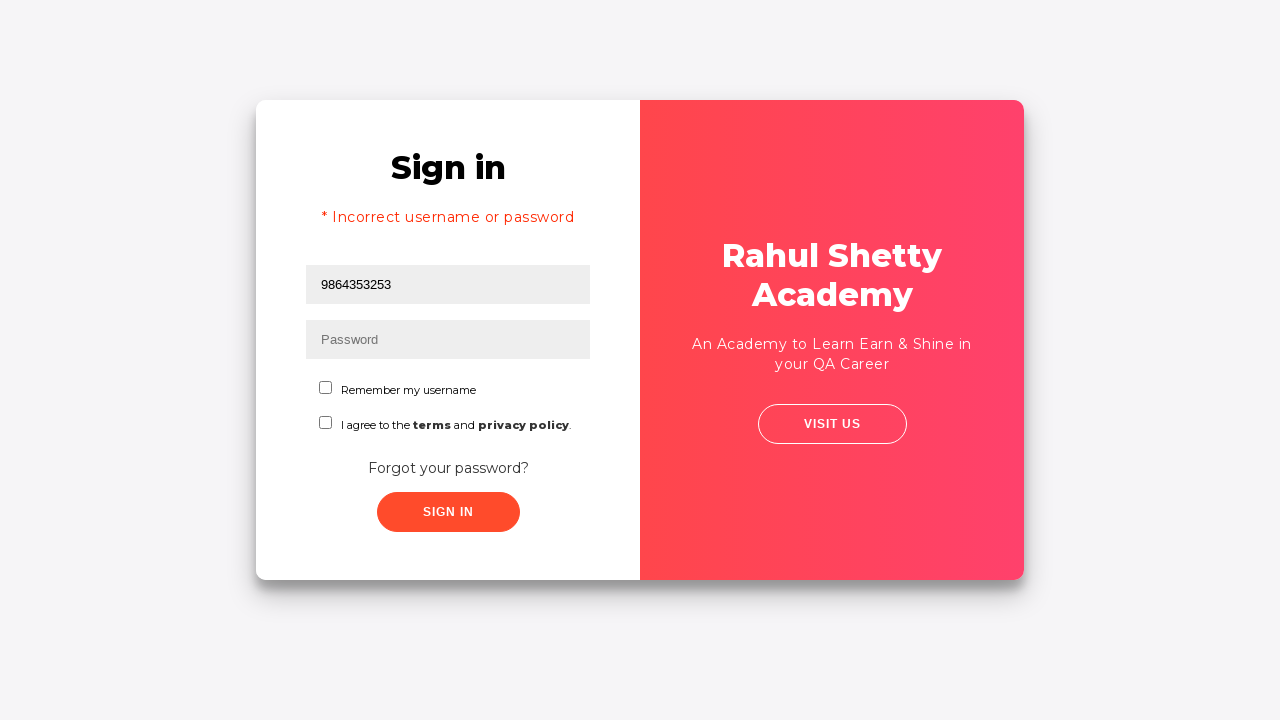

Filled username field with 'rahul' on login page on #inputUsername
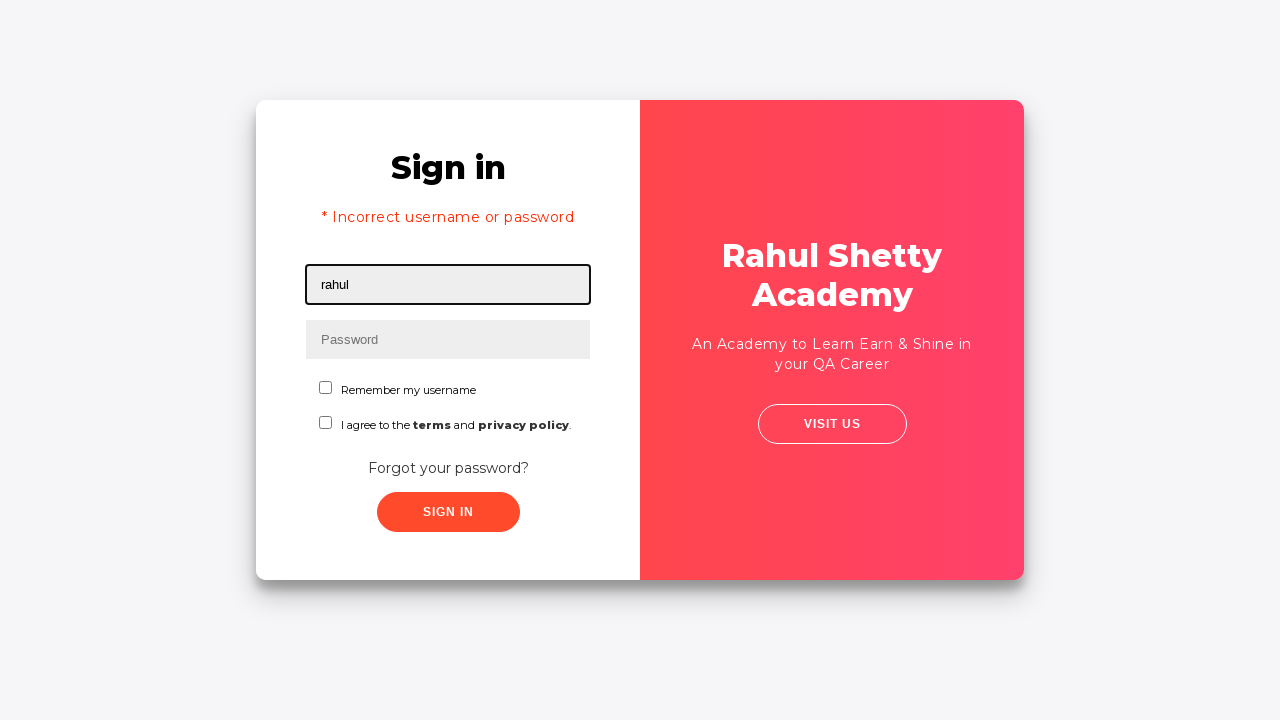

Filled password field with correct password 'rahulshettyacademy' on input[type*='pass']
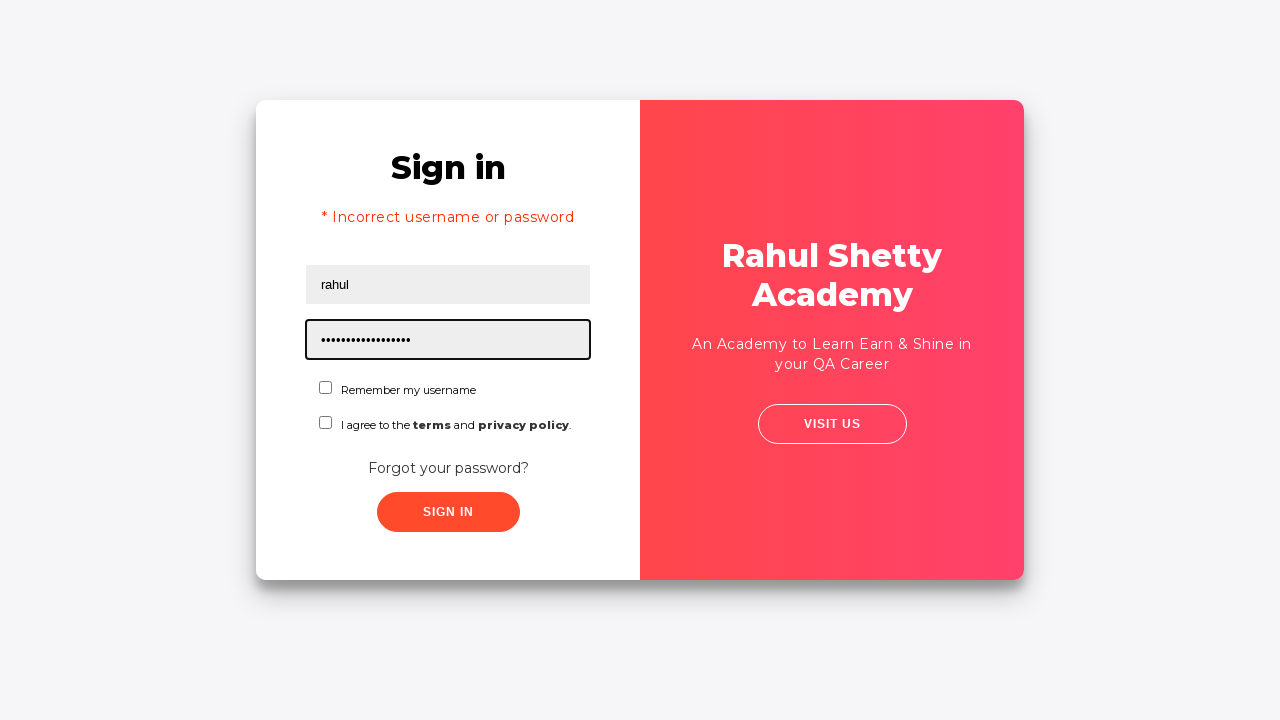

Checked the remember me checkbox at (326, 388) on #chkboxOne
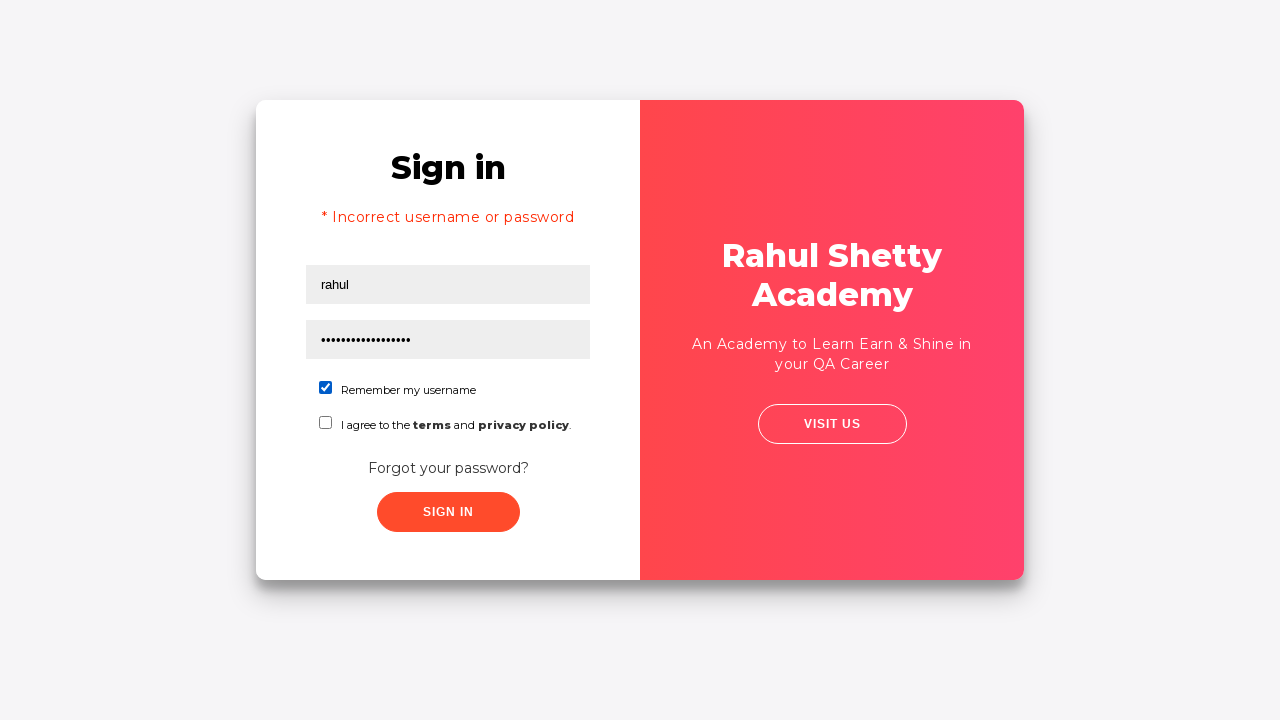

Clicked submit button to login with correct credentials at (448, 512) on button.submit
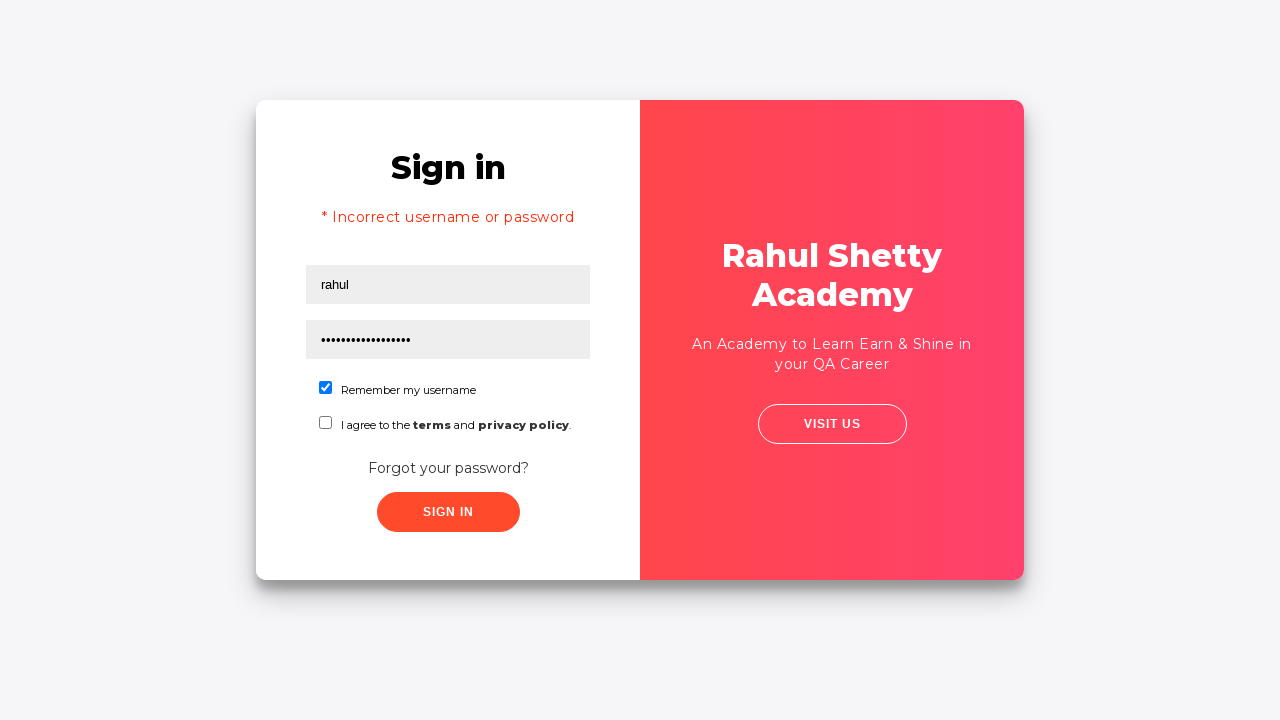

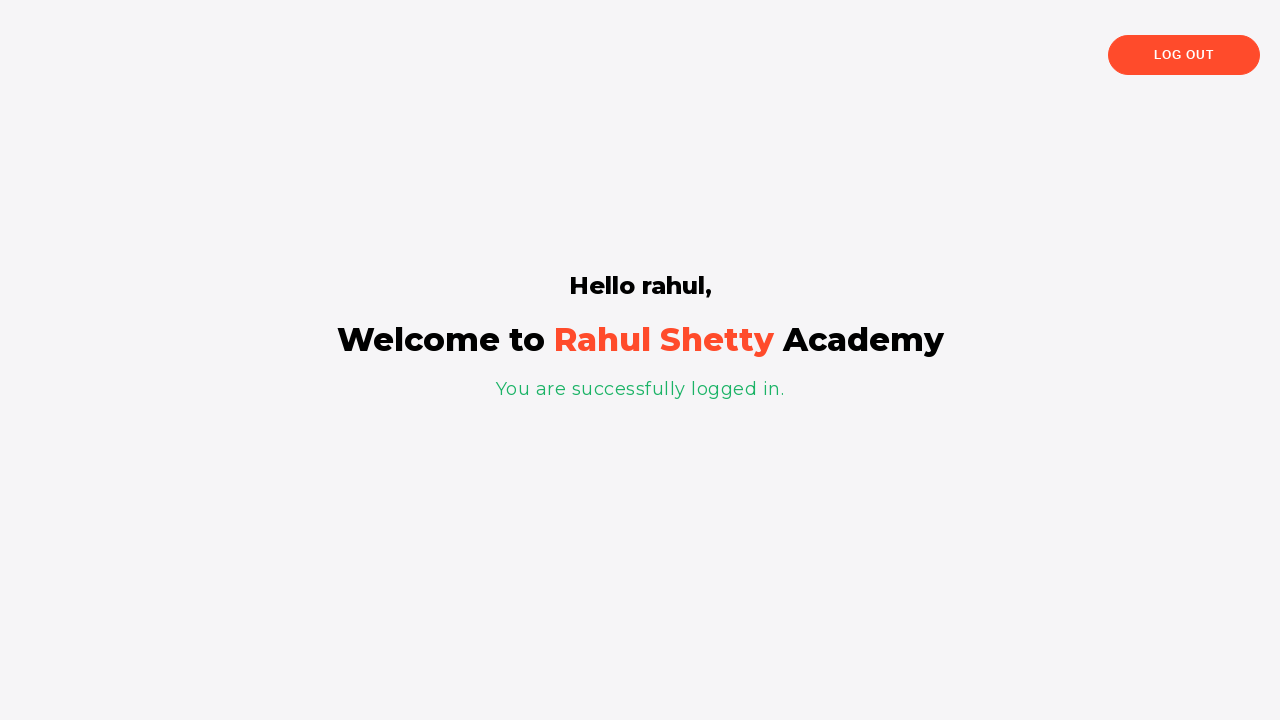